Tests filling first name and last name fields using name attribute

Starting URL: https://www.techlistic.com/p/selenium-practice-form.html

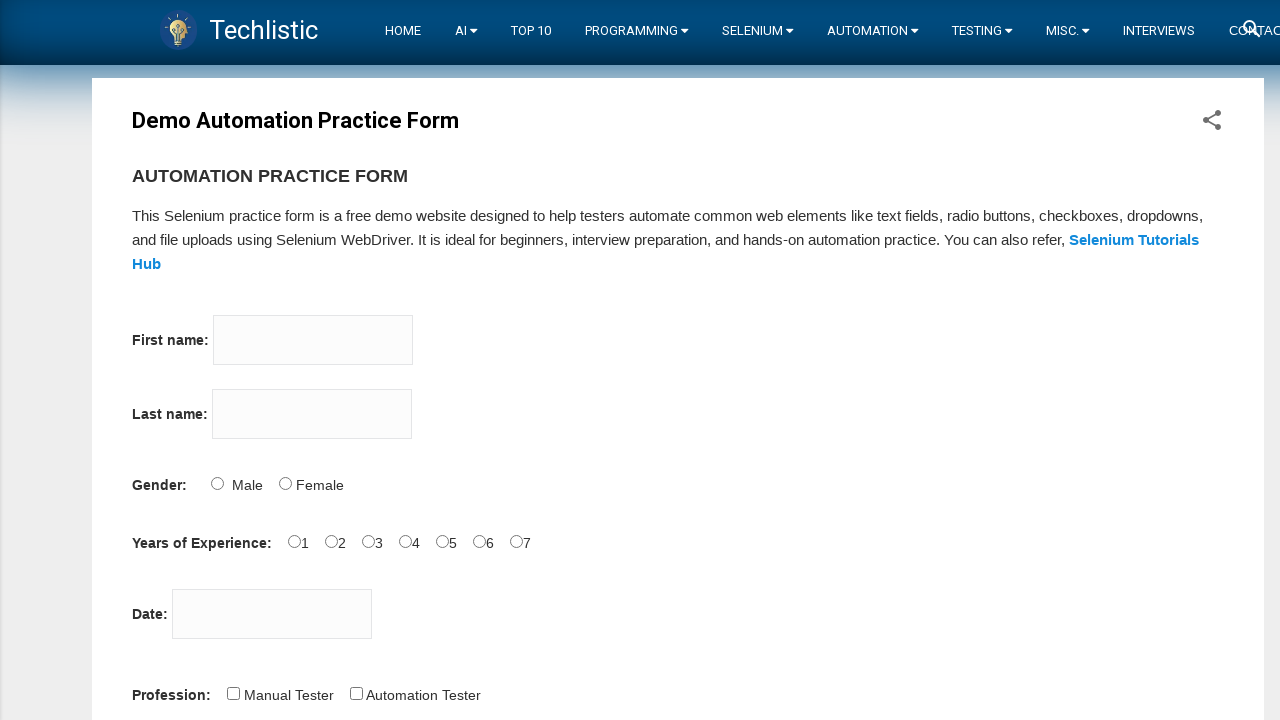

Filled first name field with 'Test-first-name' on [name='firstname']
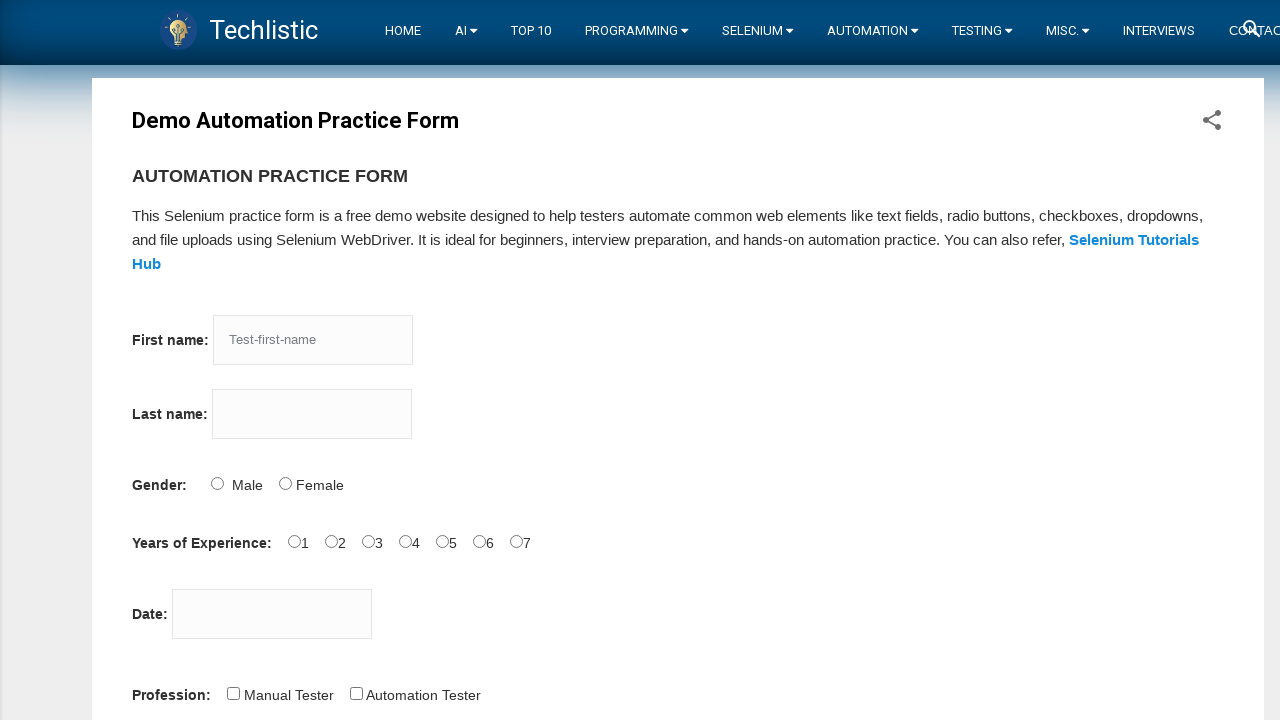

Filled last name field with 'Test-last-name' on [name='lastname']
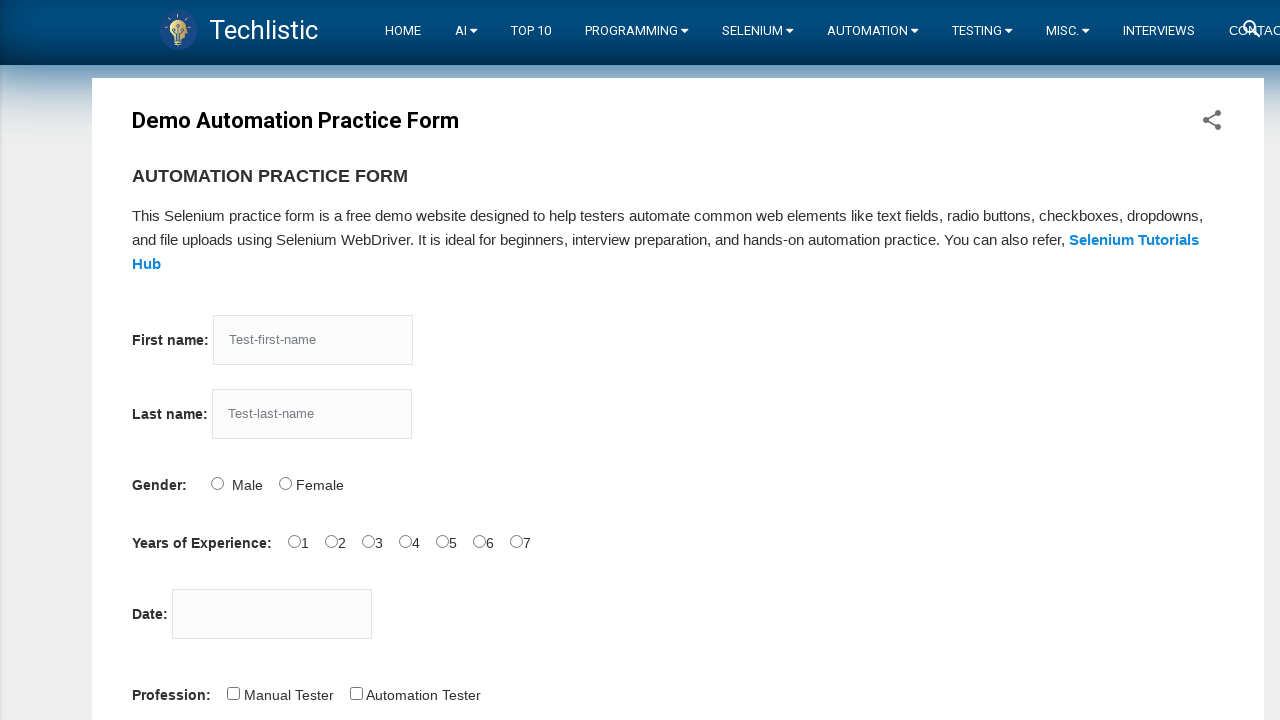

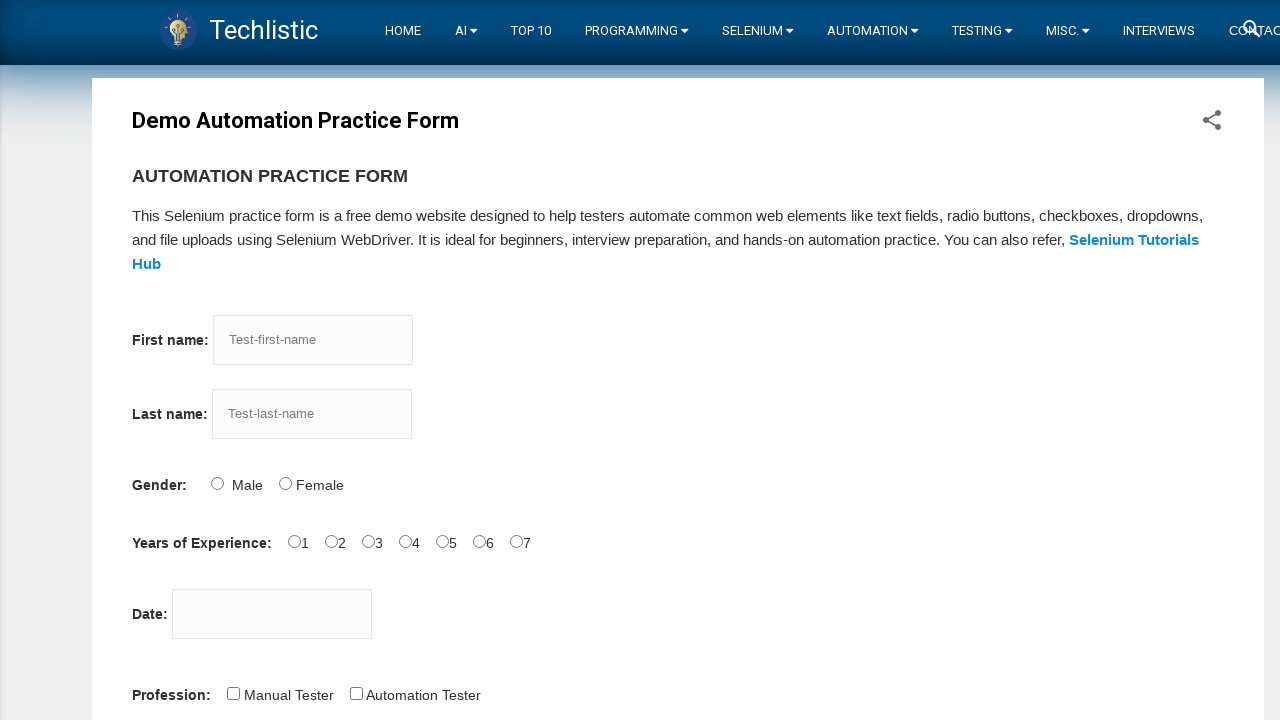